Tests language switching functionality by clicking on the English language selector button on a navigation website

Starting URL: http://www.navigator.ba/#/categories

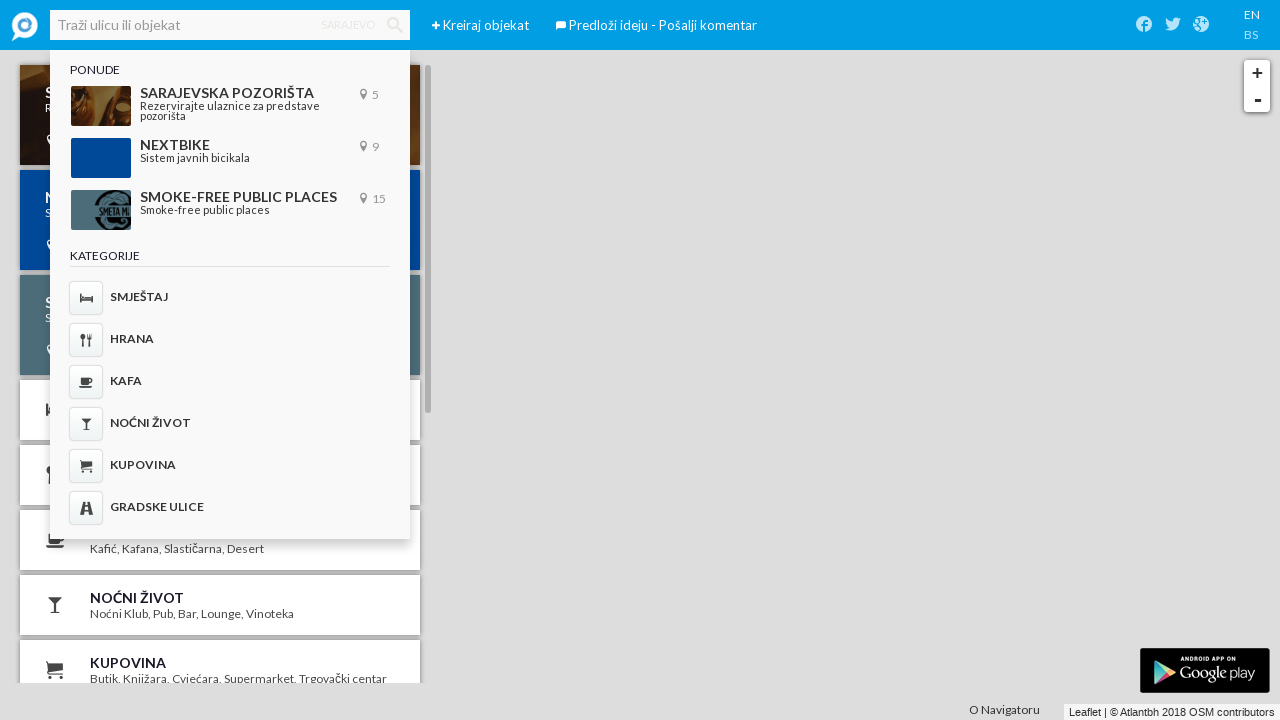

Clicked on the English language selector button at (1252, 15) on .en
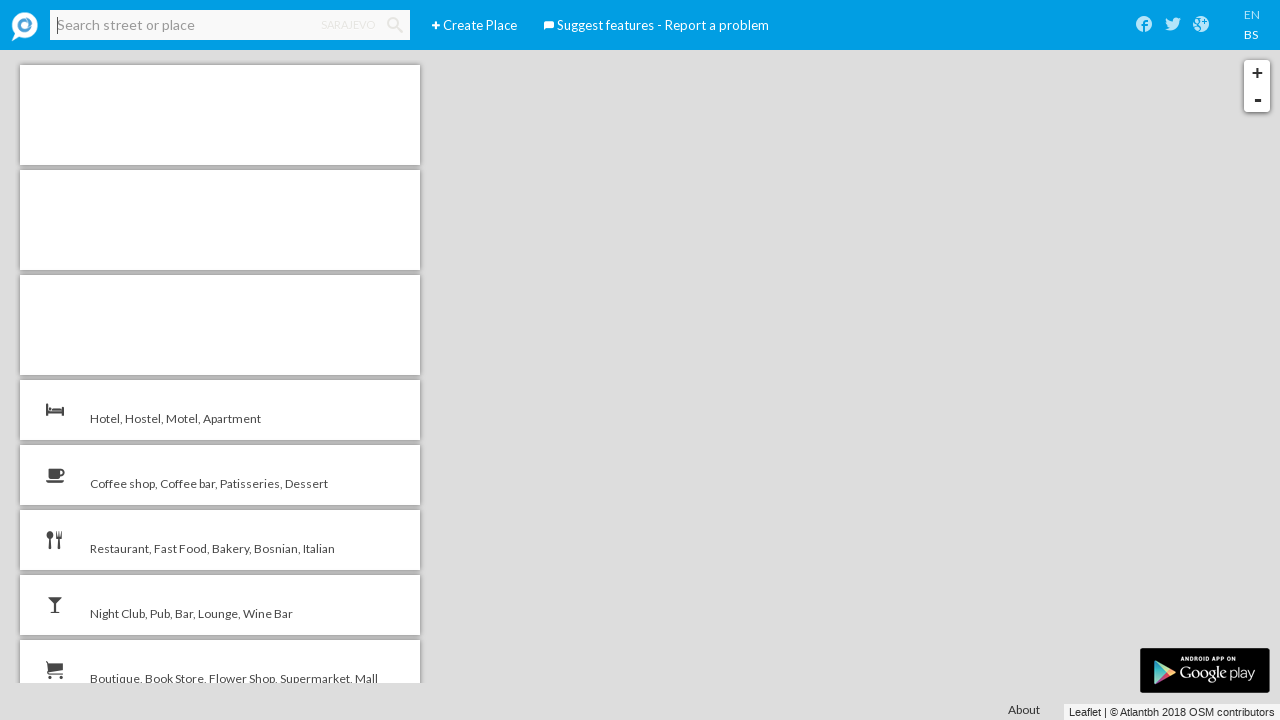

Waited for language switch to take effect
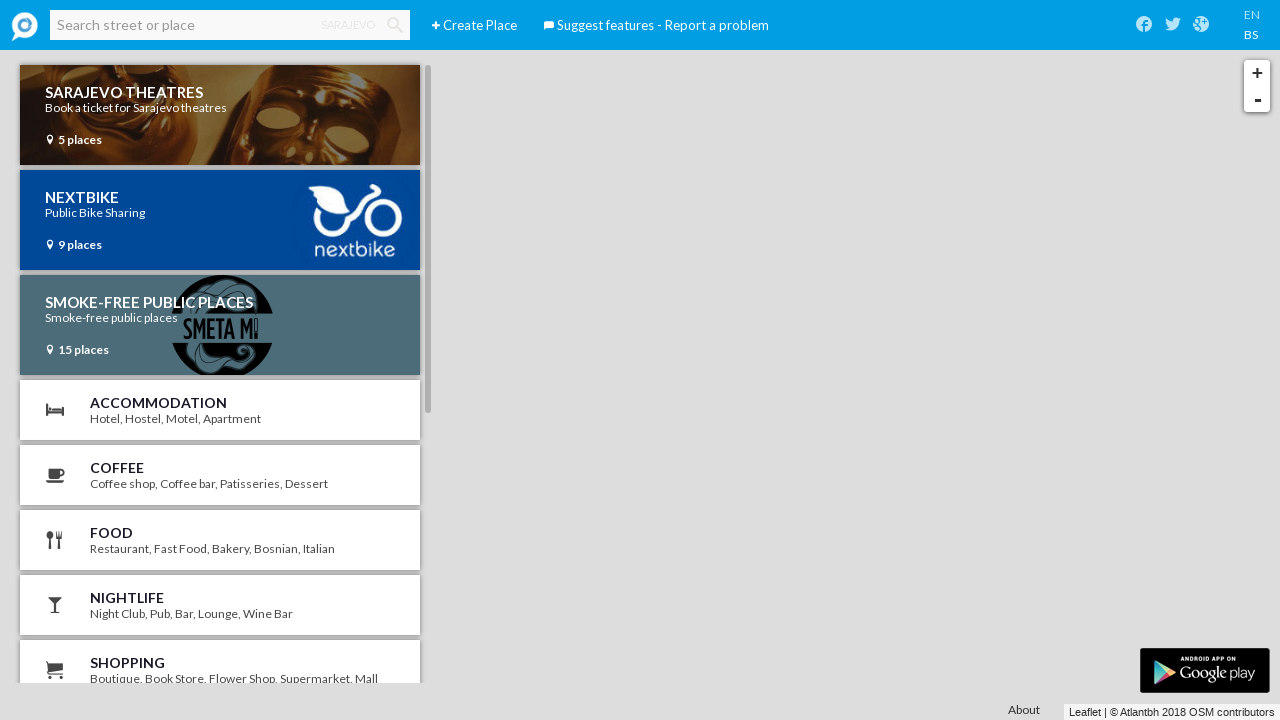

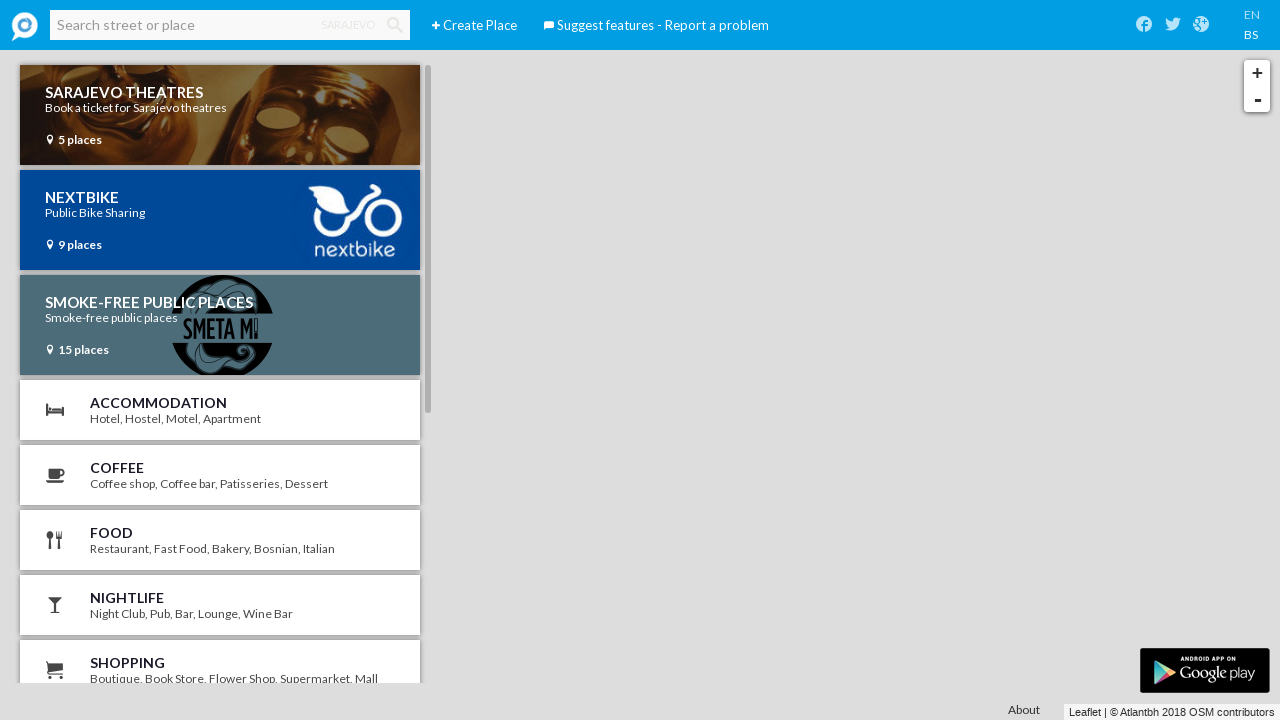